Navigates to OrangeHRM free trial page and fills in the name field in the form

Starting URL: https://www.orangehrm.com/en/30-day-free-trial

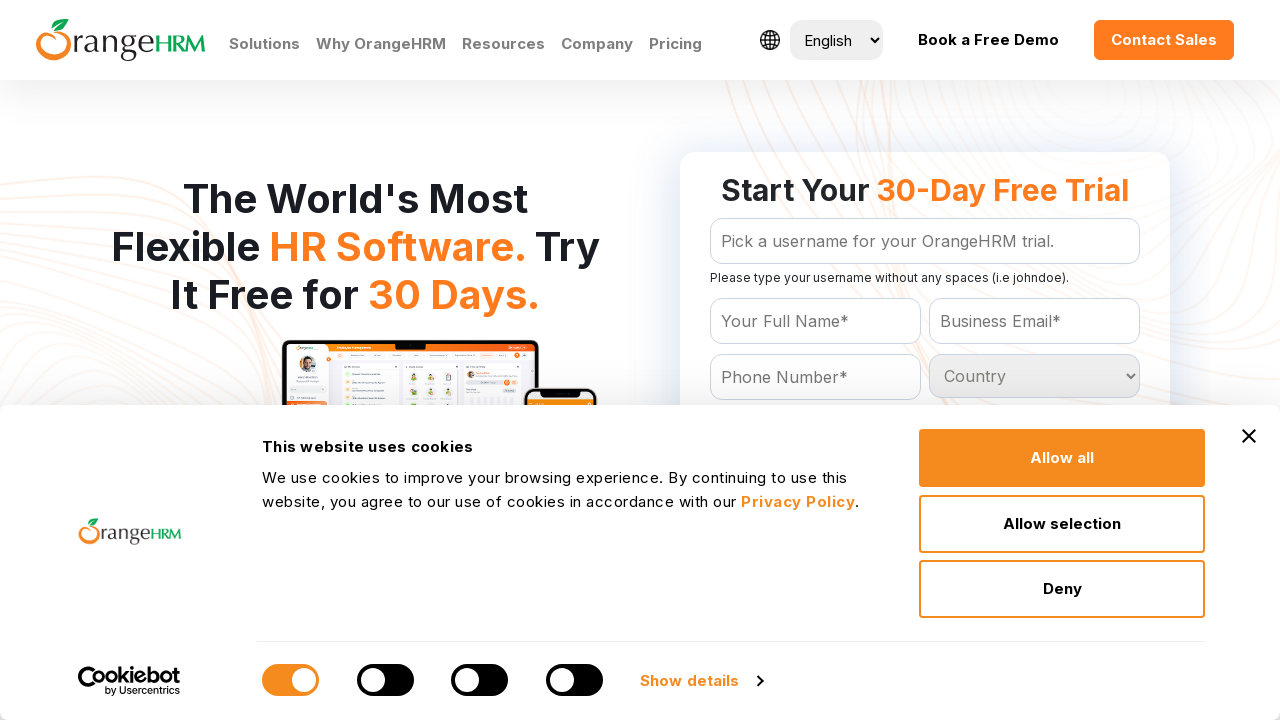

Navigated to OrangeHRM free trial page
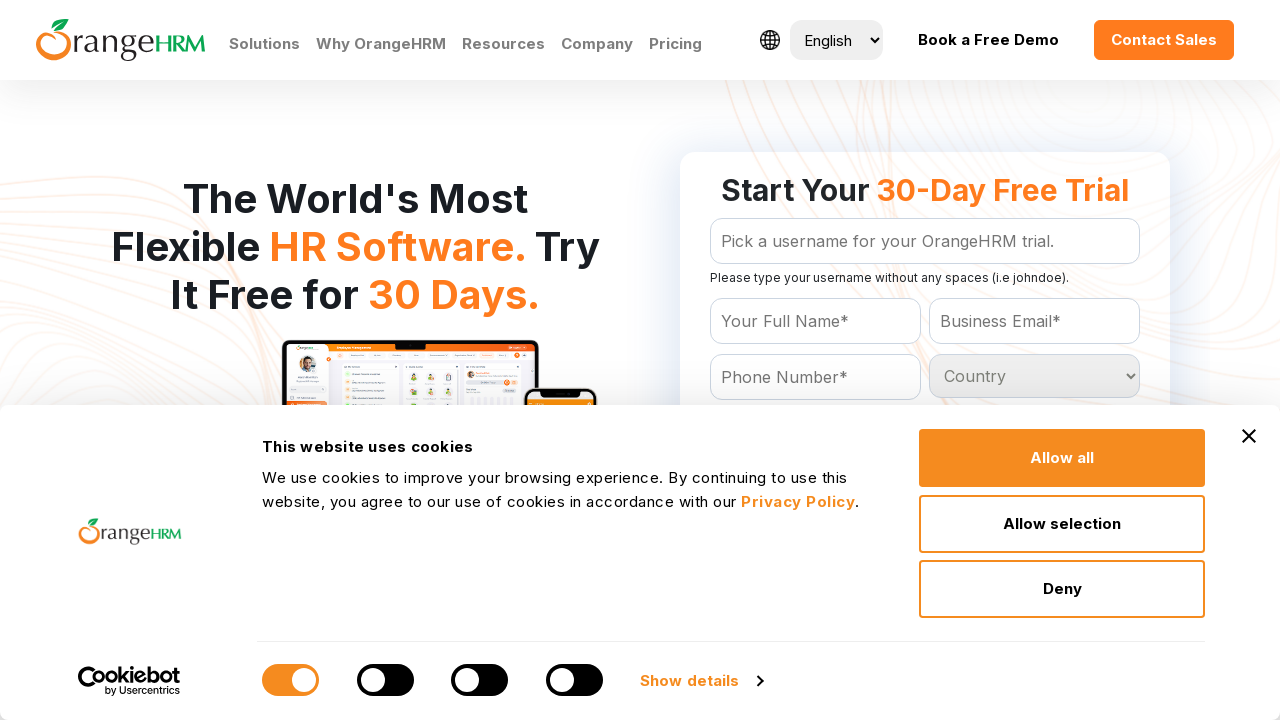

Name field became visible
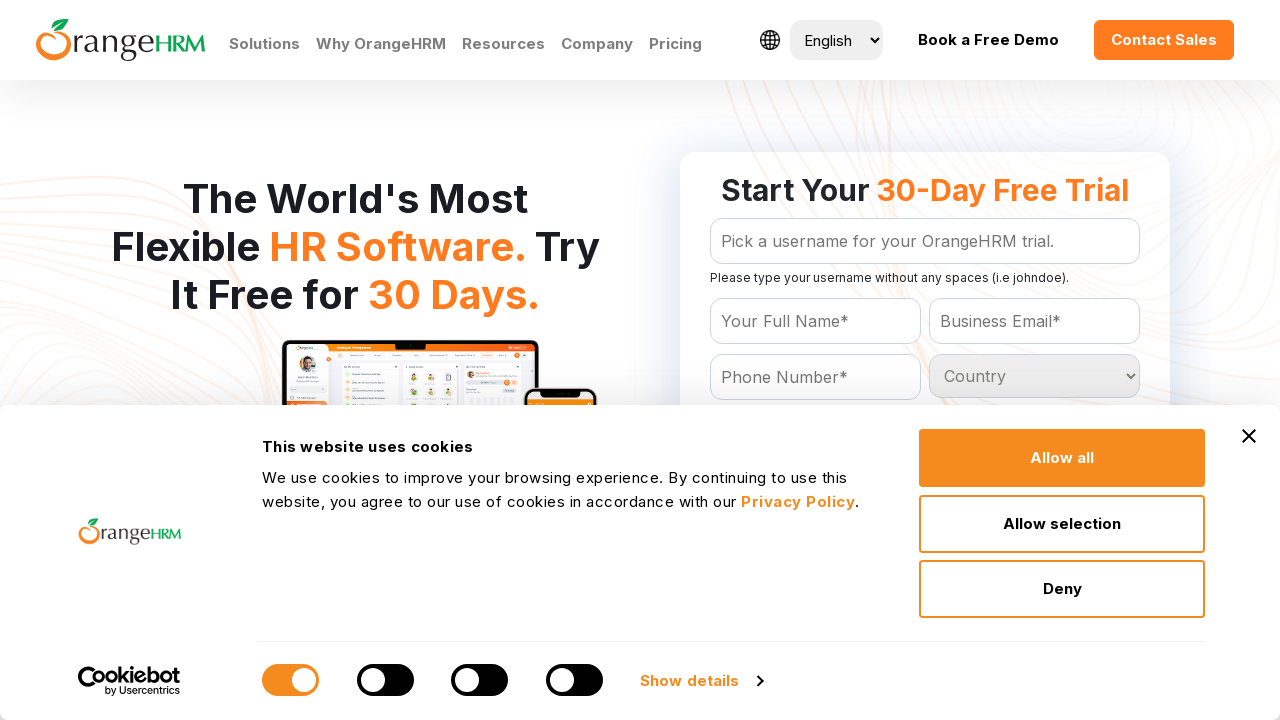

Filled name field with 'Naveen' on #Form_getForm_Name
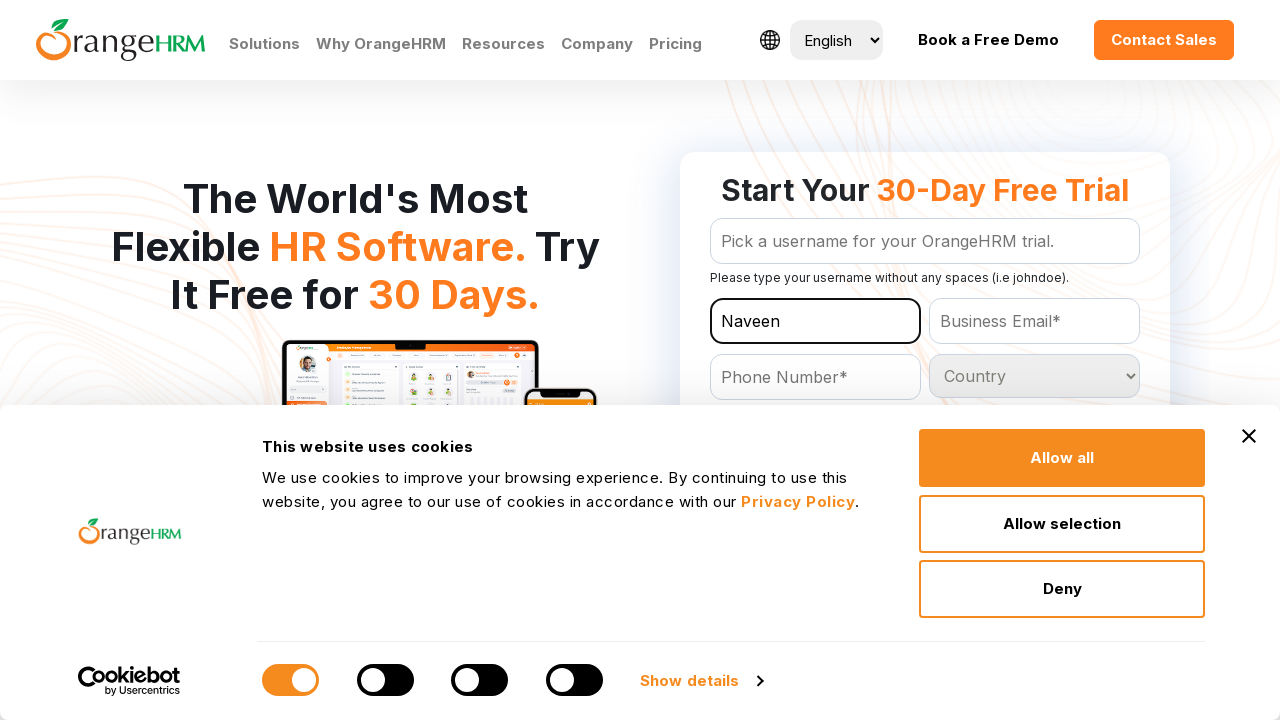

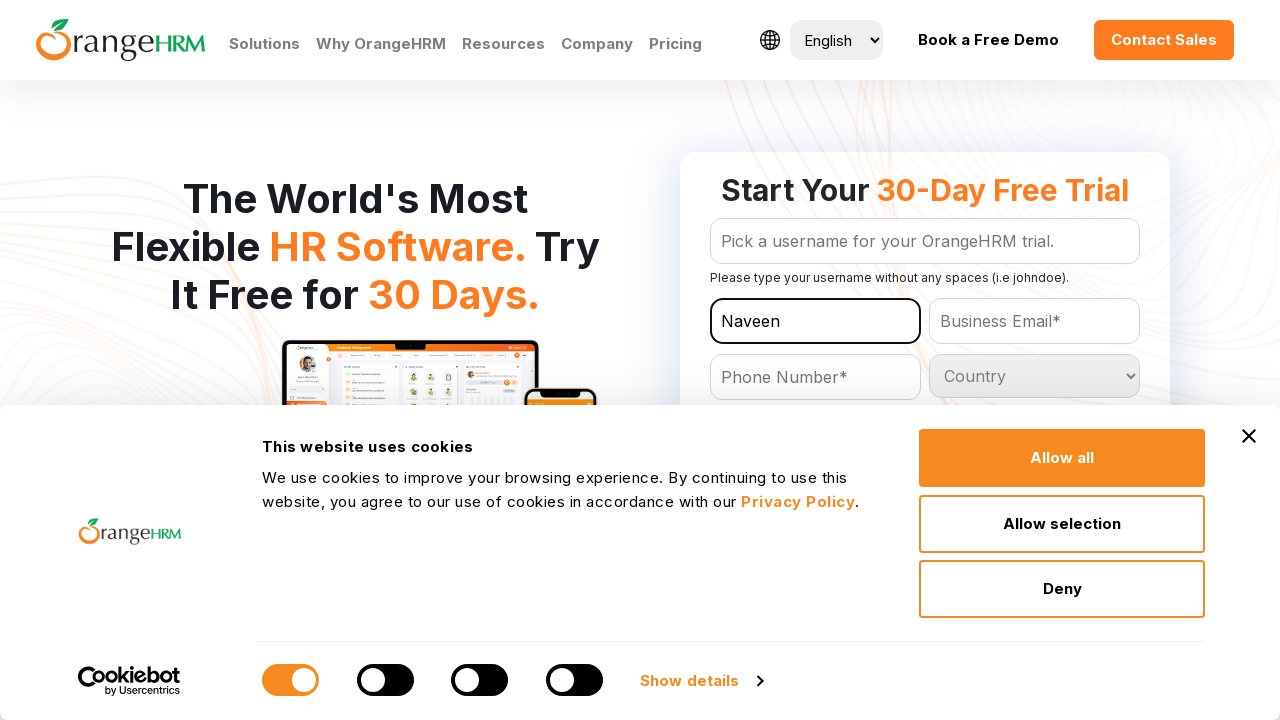